Navigates to the Sauce Labs mobile beta testing page

Starting URL: https://saucelabs.com/products/mobile-testing/apps-betas

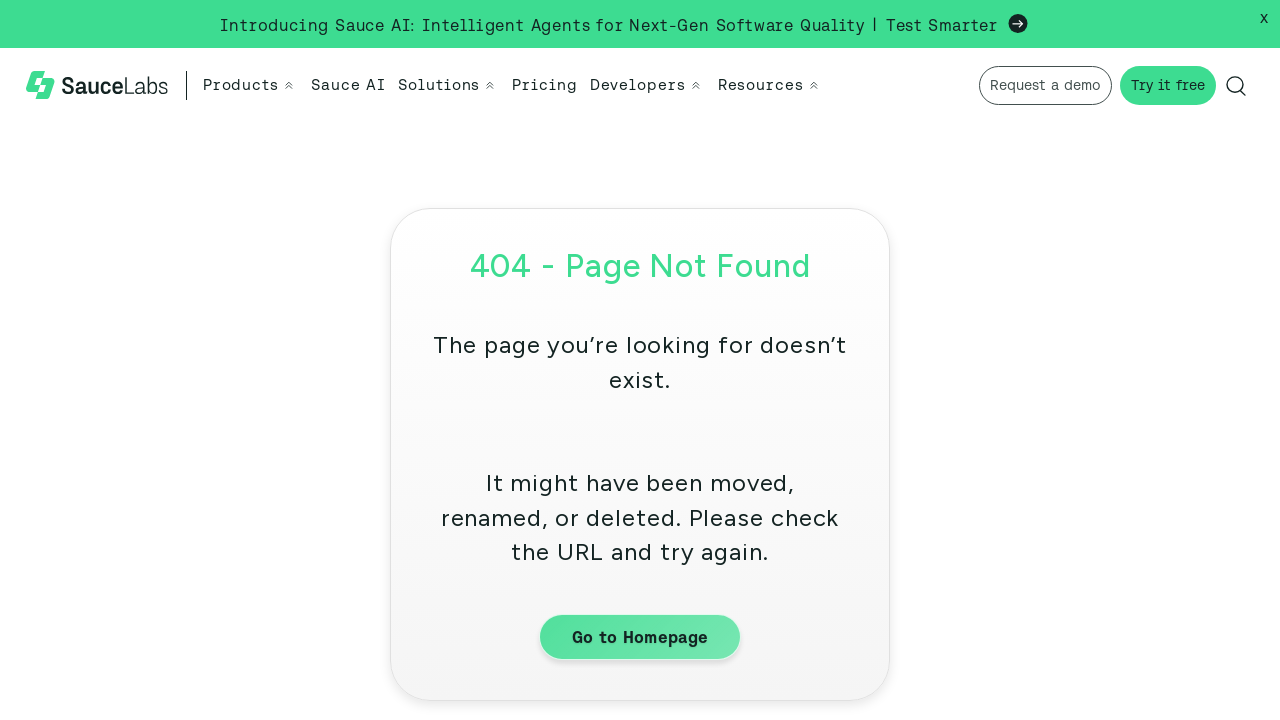

Navigated to Sauce Labs mobile beta testing page
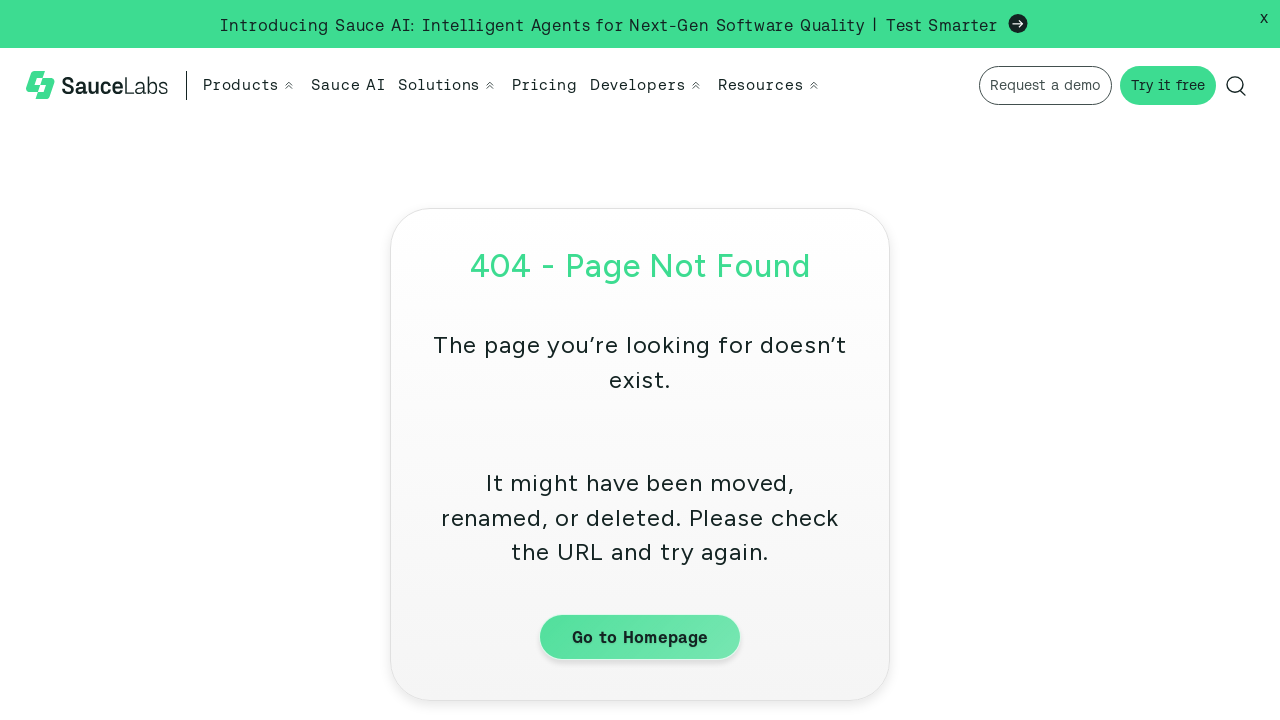

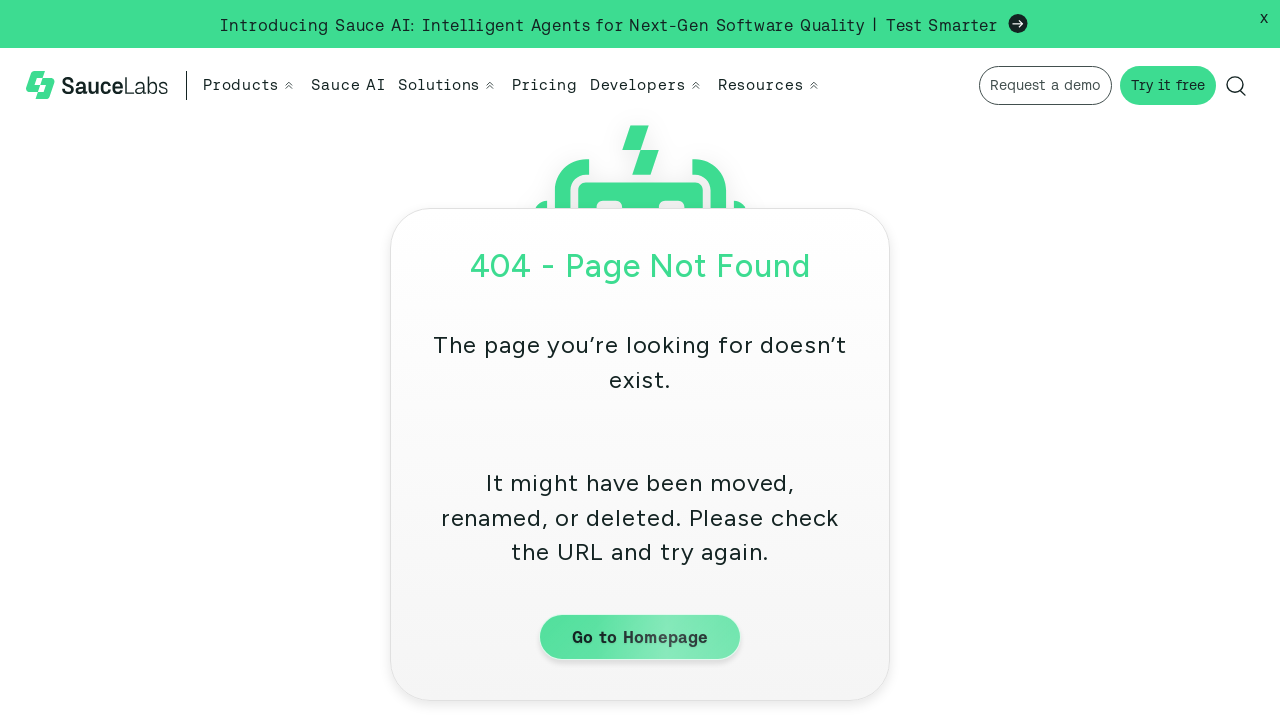